Tests the registration page by navigating to it, filling in username and email fields, submitting the form, and verifying the registered user appears in a table.

Starting URL: https://material.playwrightvn.com/

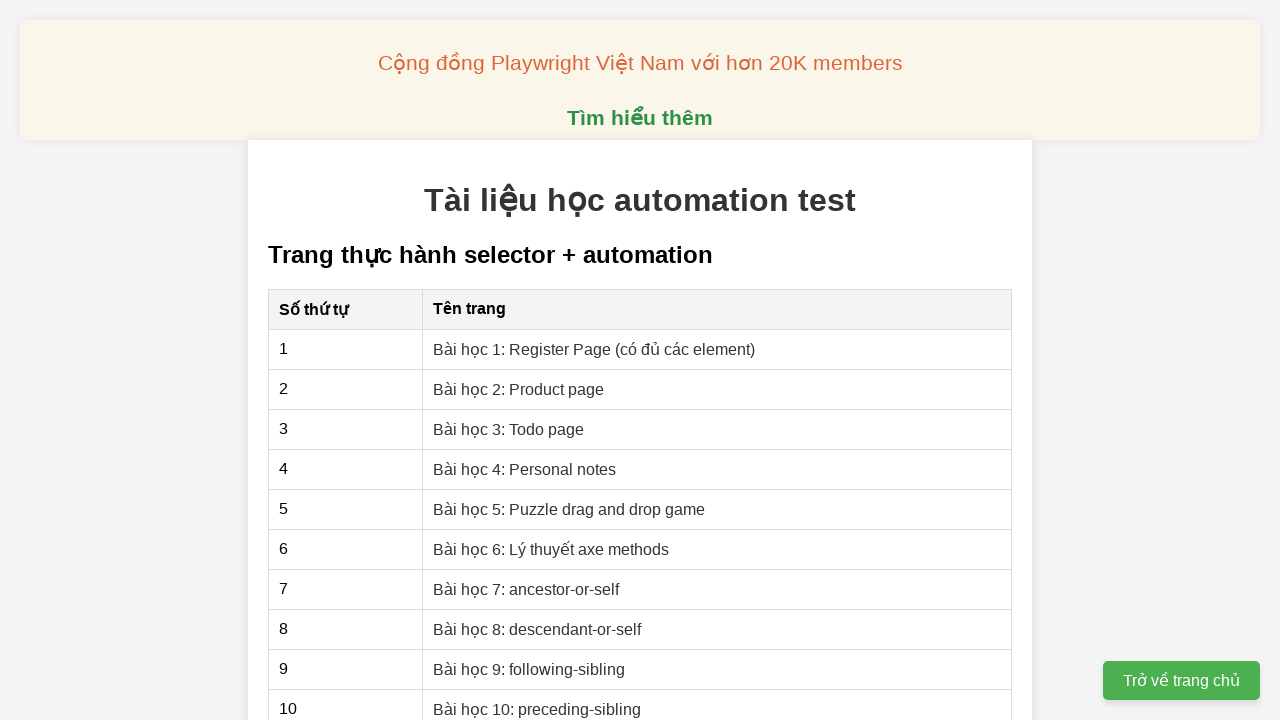

Clicked on Register Page link at (594, 349) on internal:role=link[name="Register Page"i]
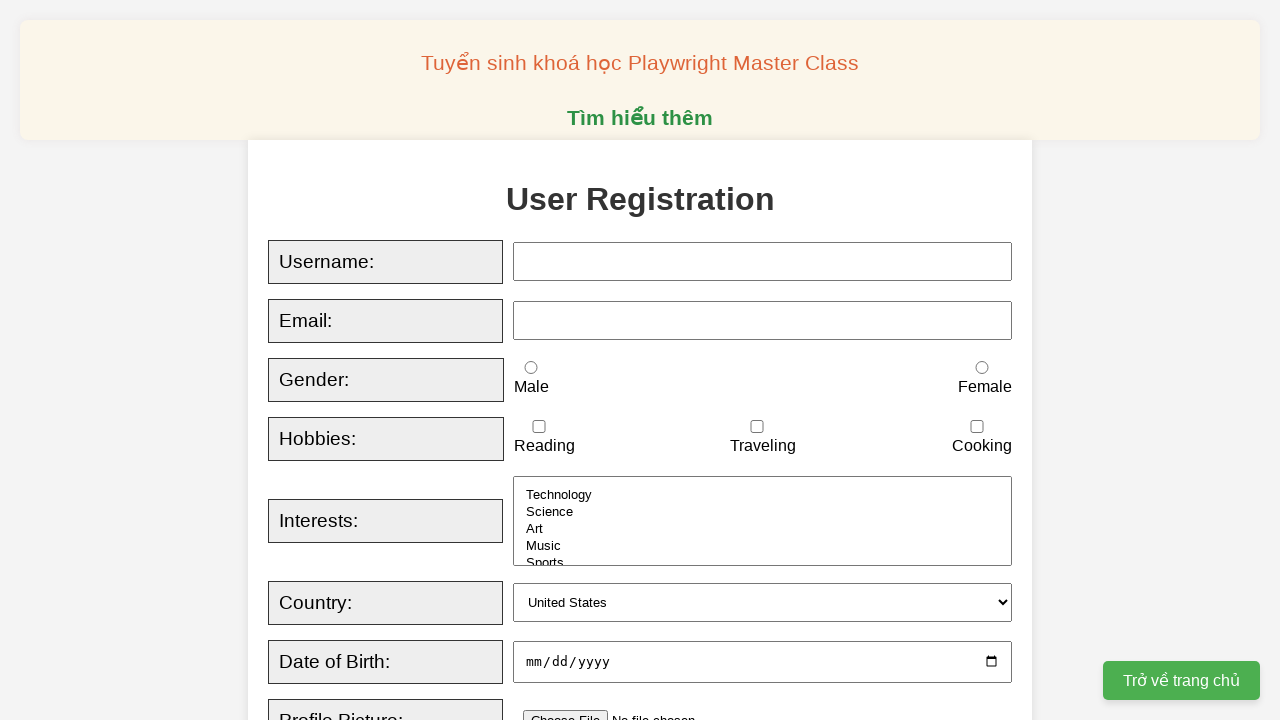

Filled username field with 'thaothanh' on internal:label="Username"i
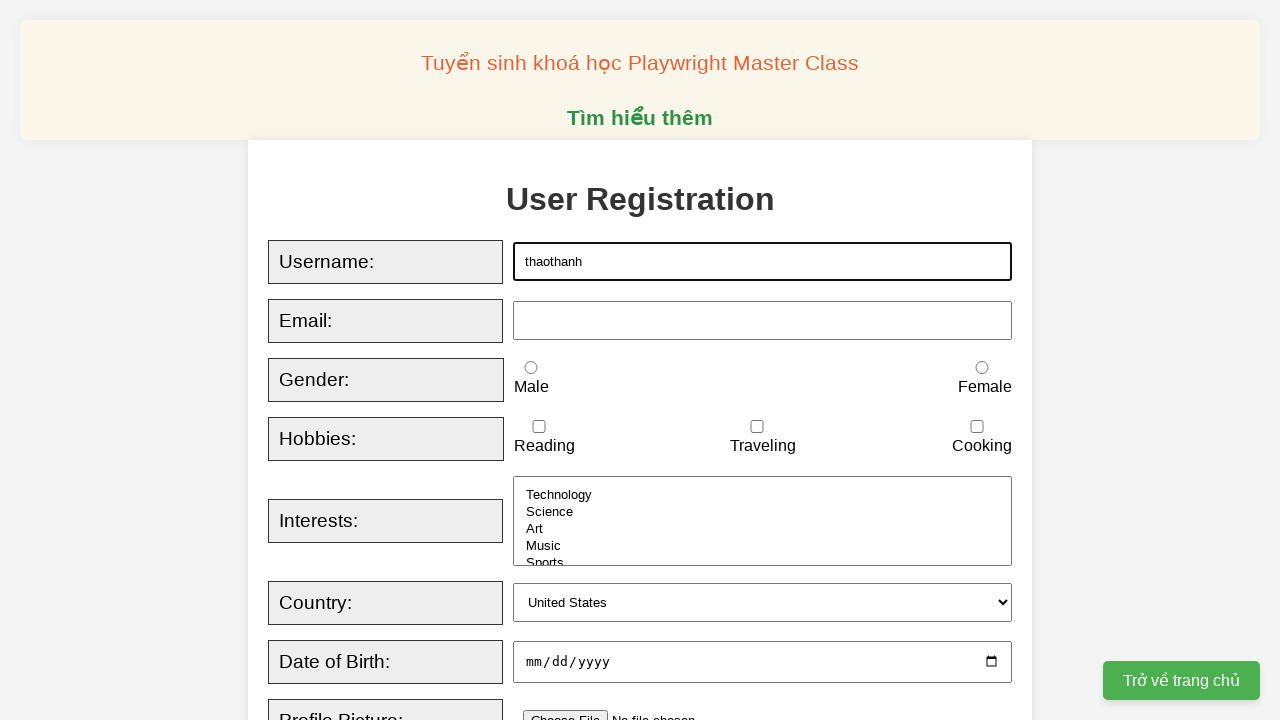

Filled email field with 'thaothanh@gmail.com' on internal:label="Email"i
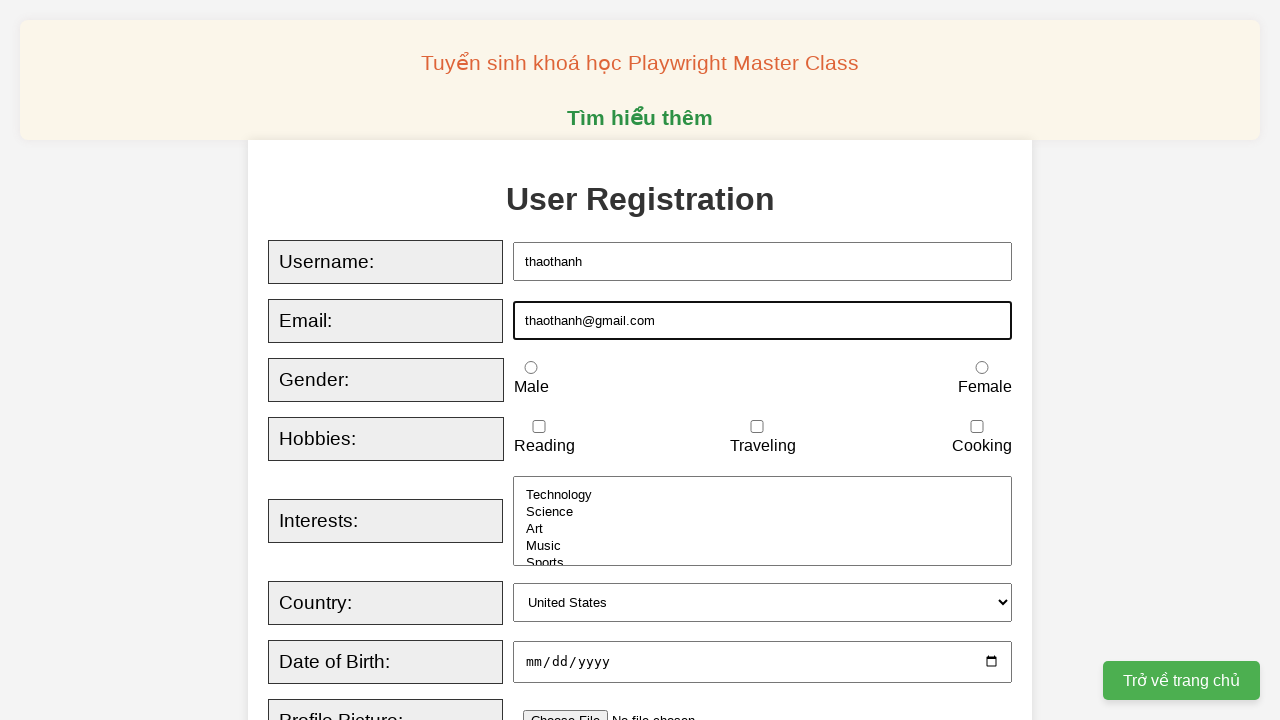

Clicked Register button to submit the form at (528, 360) on button:has-text("Register")
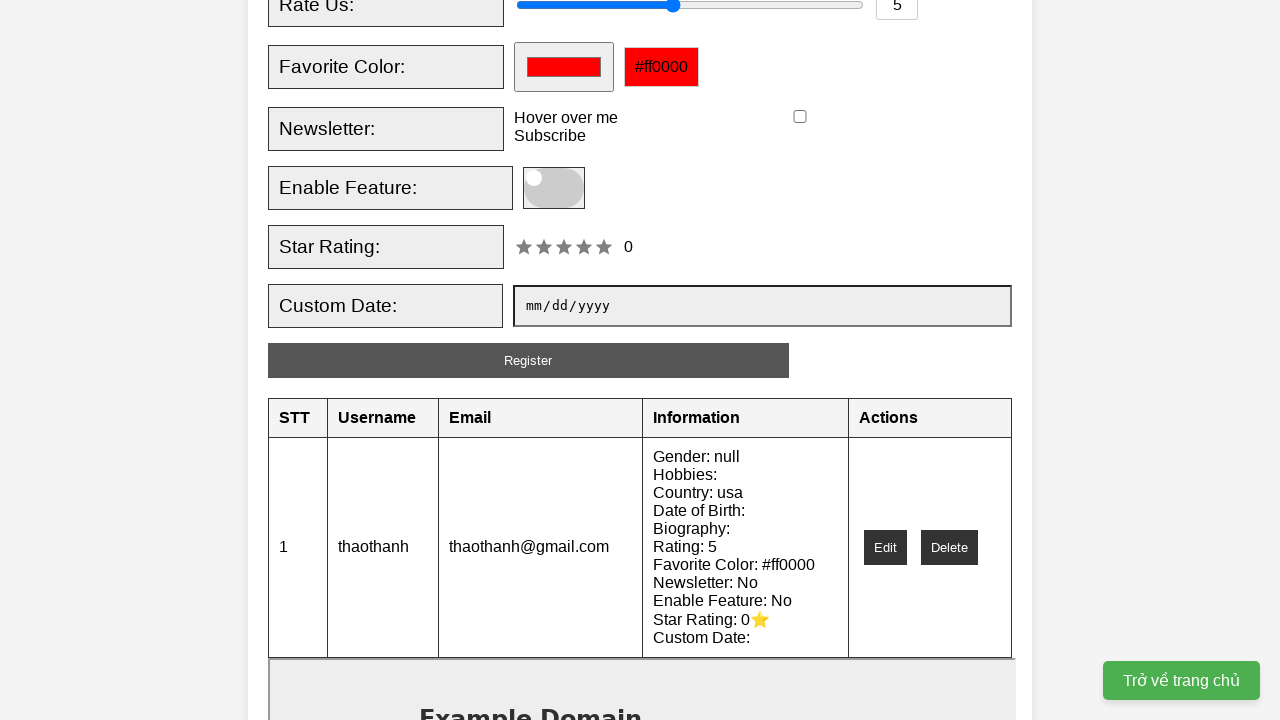

Verified registered user appears in table - registration successful
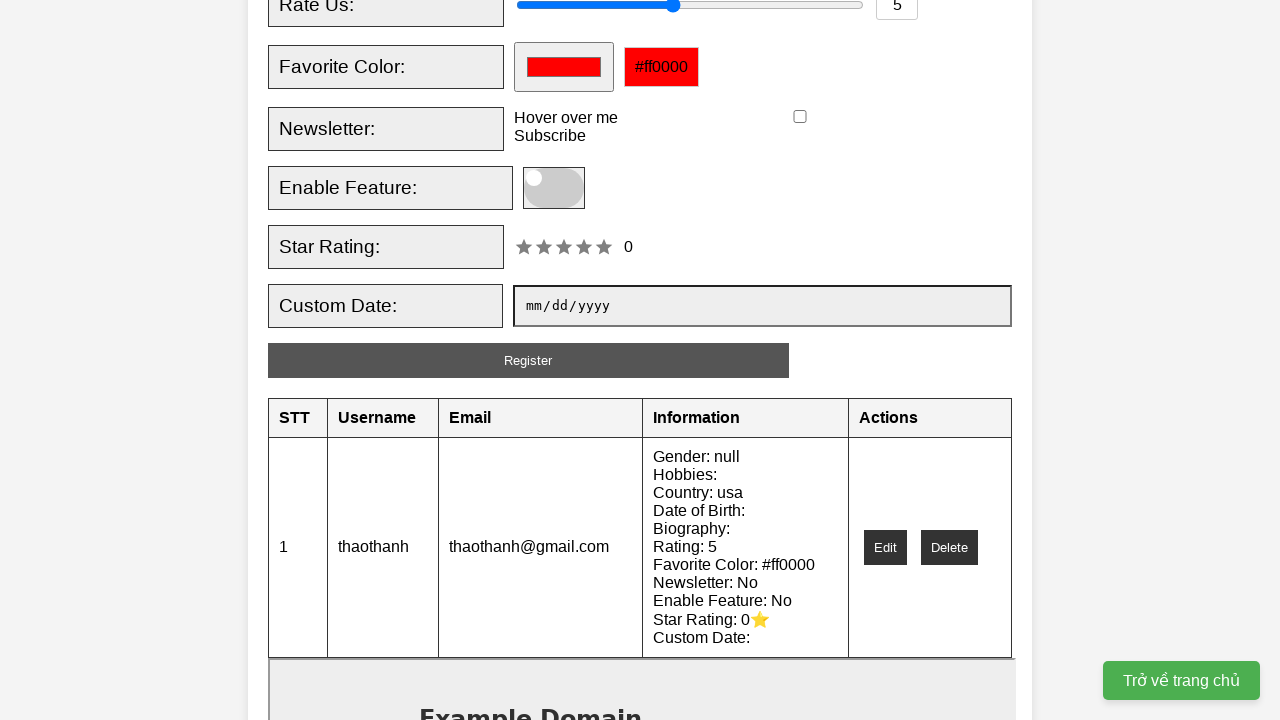

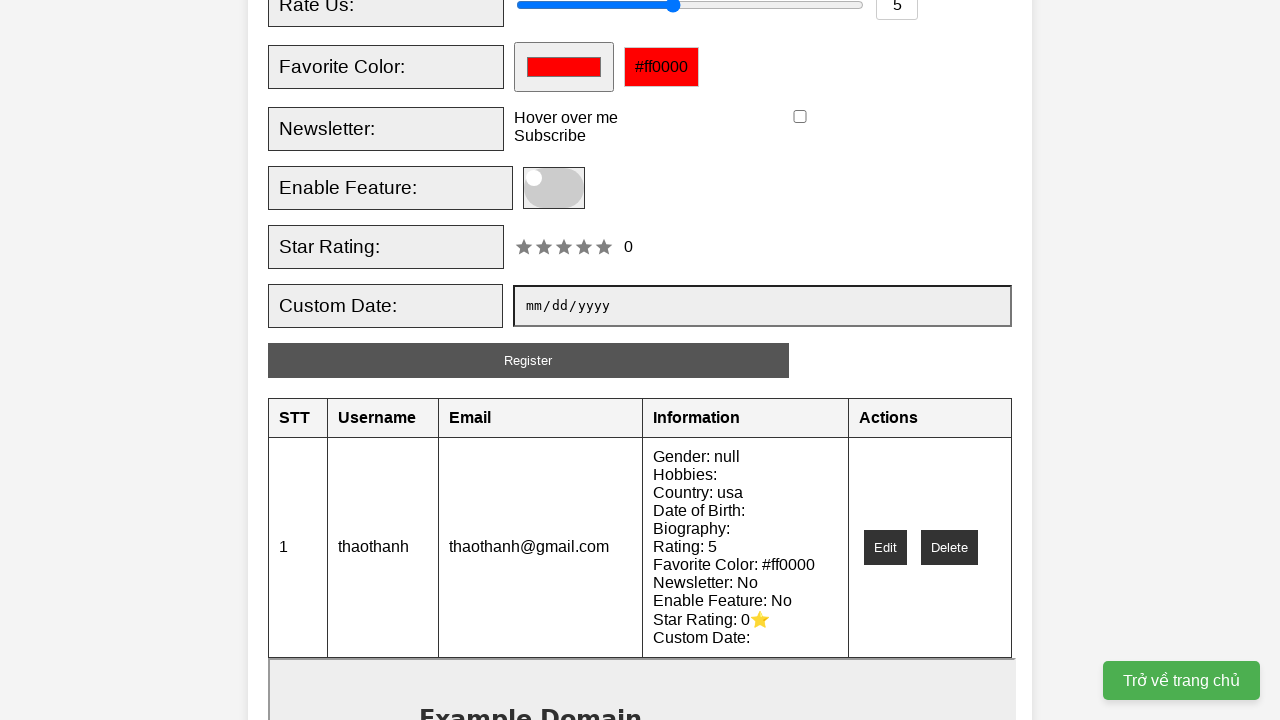